Navigates to Python 2.7.12 download page and clicks on the Windows x86-64 MSI installer download link to test download functionality

Starting URL: https://www.python.org/downloads/release/python-2712/

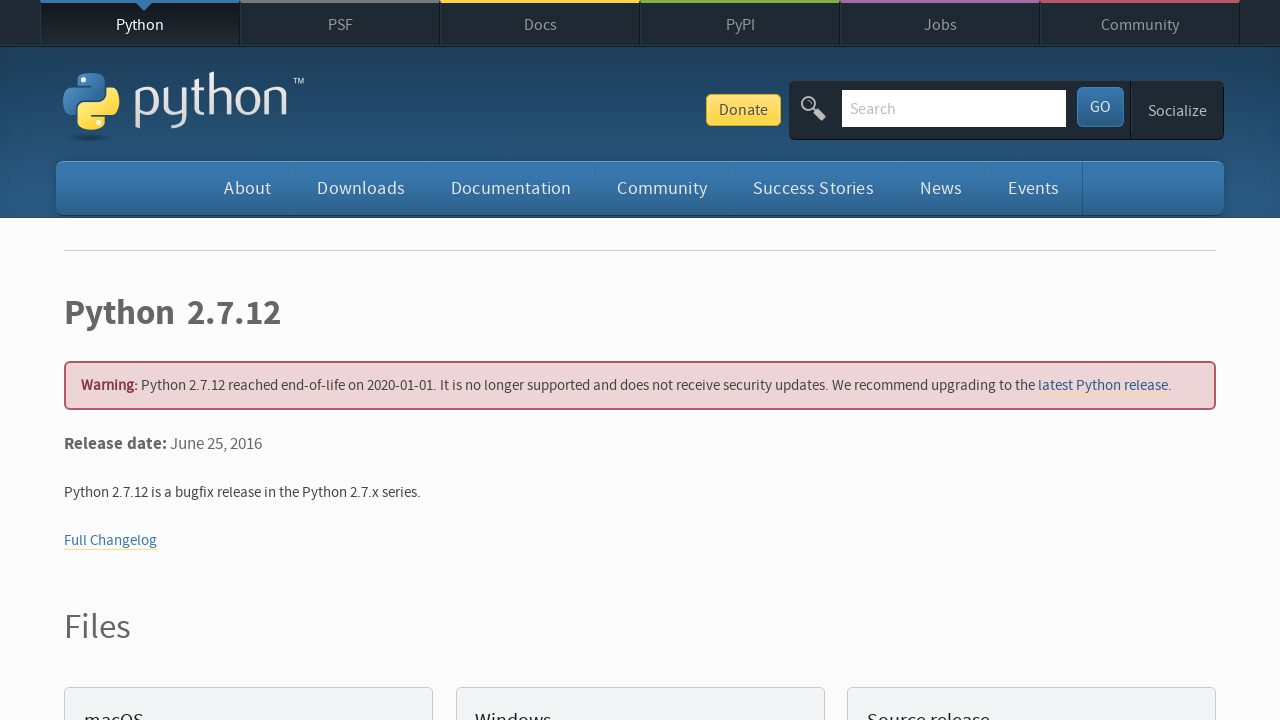

Navigated to Python 2.7.12 release page
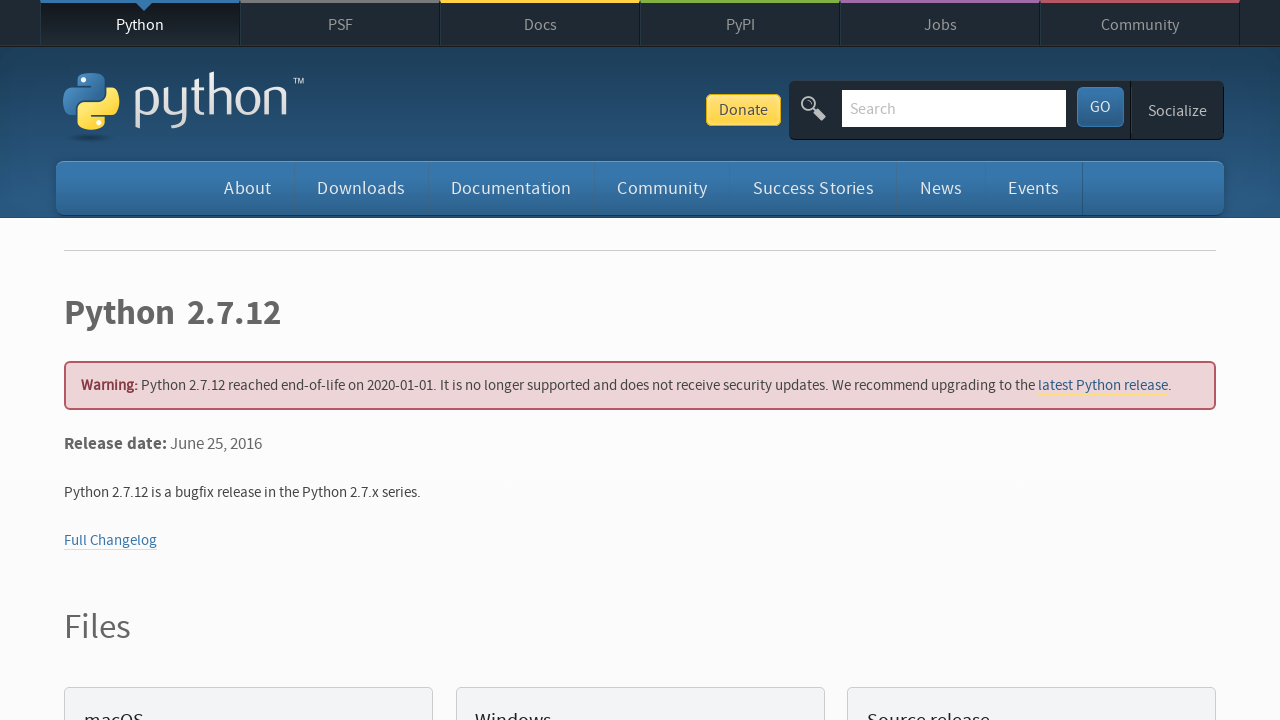

Clicked on Windows x86-64 MSI installer download link at (162, 360) on a:has-text('Windows x86-64 MSI installer')
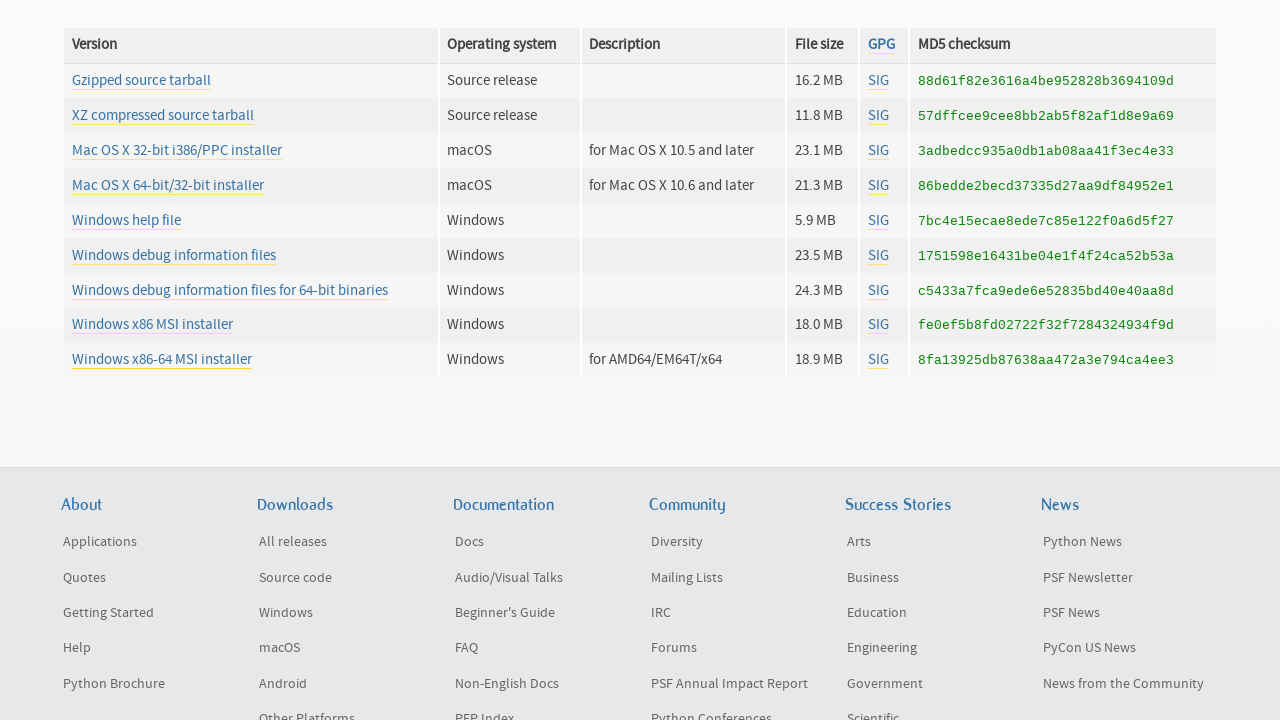

Waited 2 seconds for download to initiate
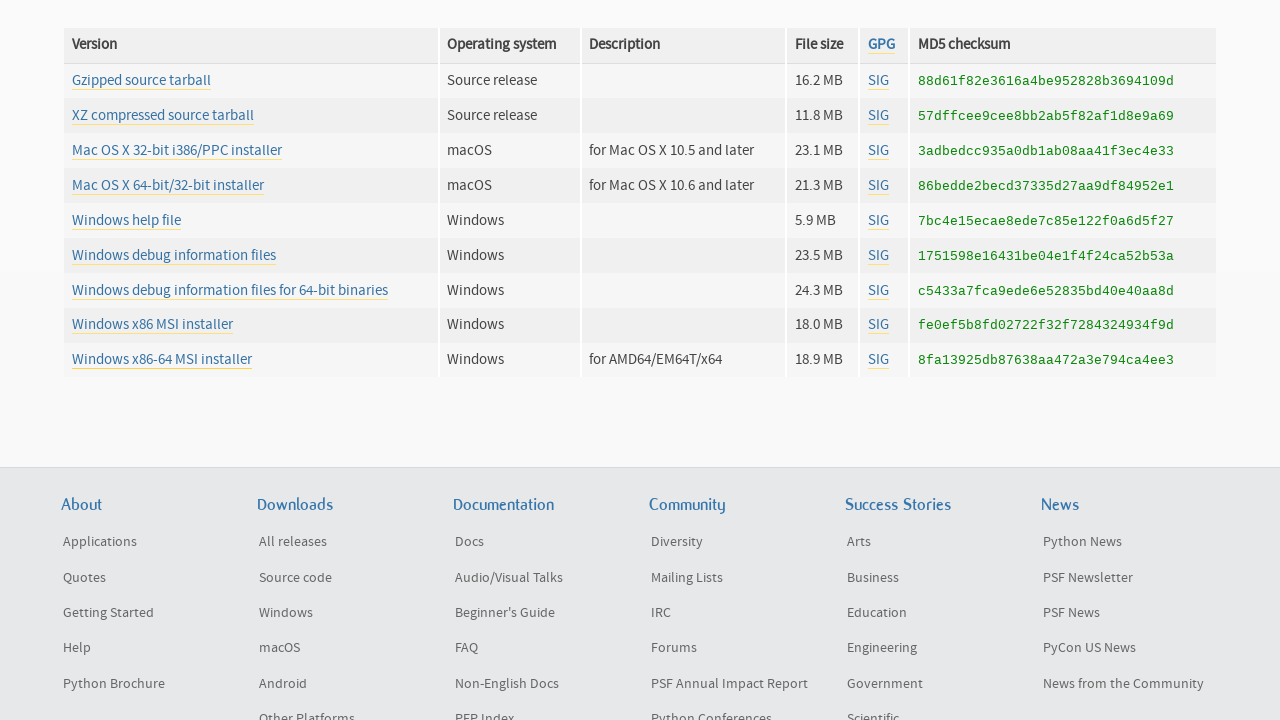

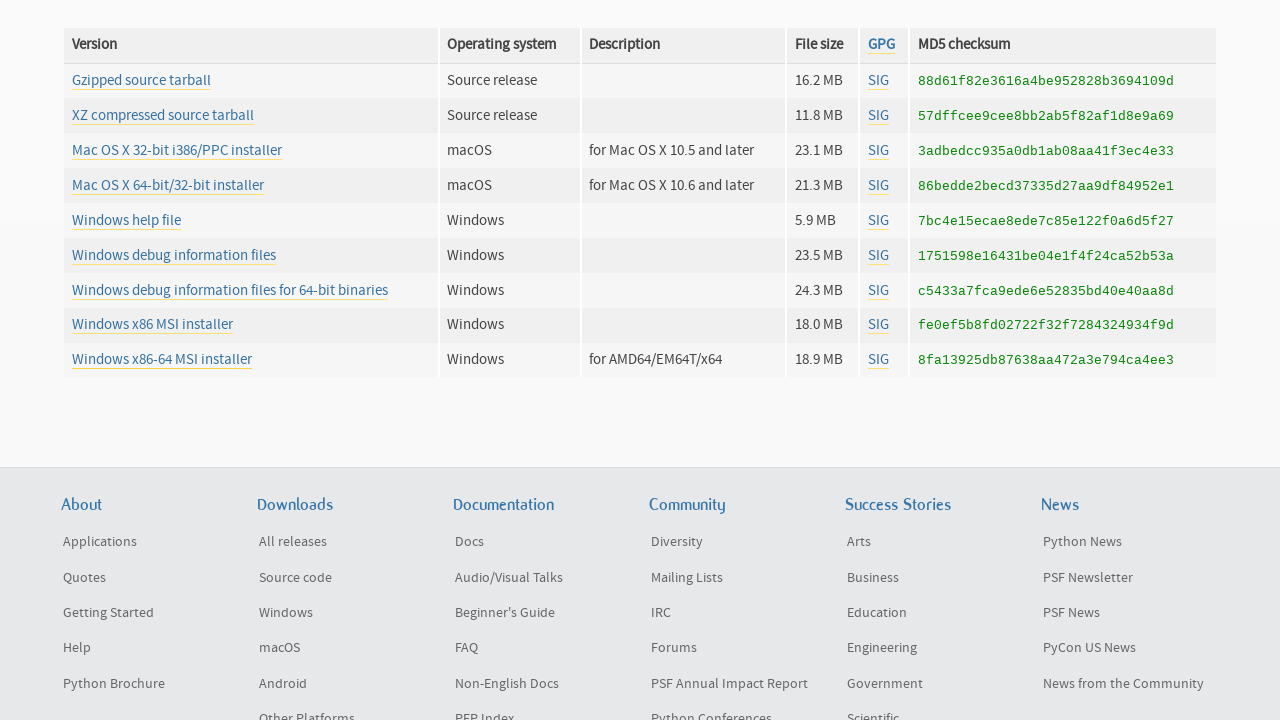